Navigates to the OrangeHRM login page and verifies the Login button is present by waiting for it to load.

Starting URL: https://opensource-demo.orangehrmlive.com/web/index.php/auth/login

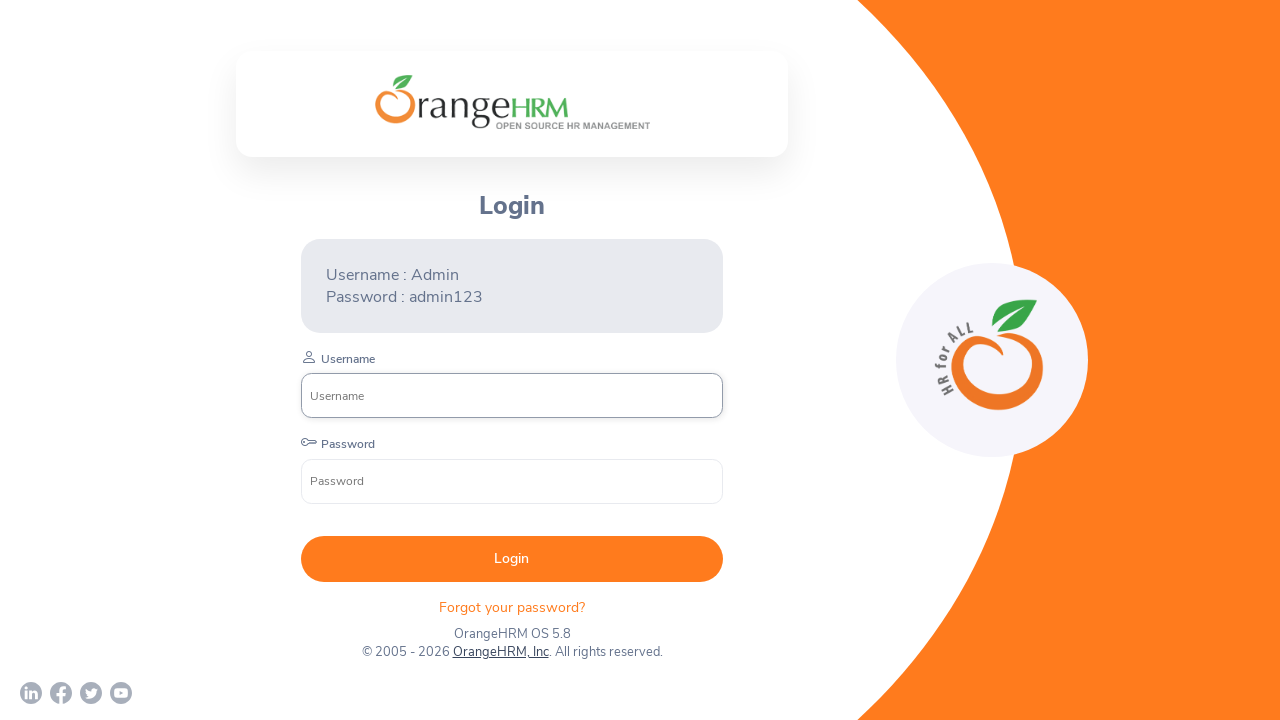

Waited for Login button selector to be present on the page
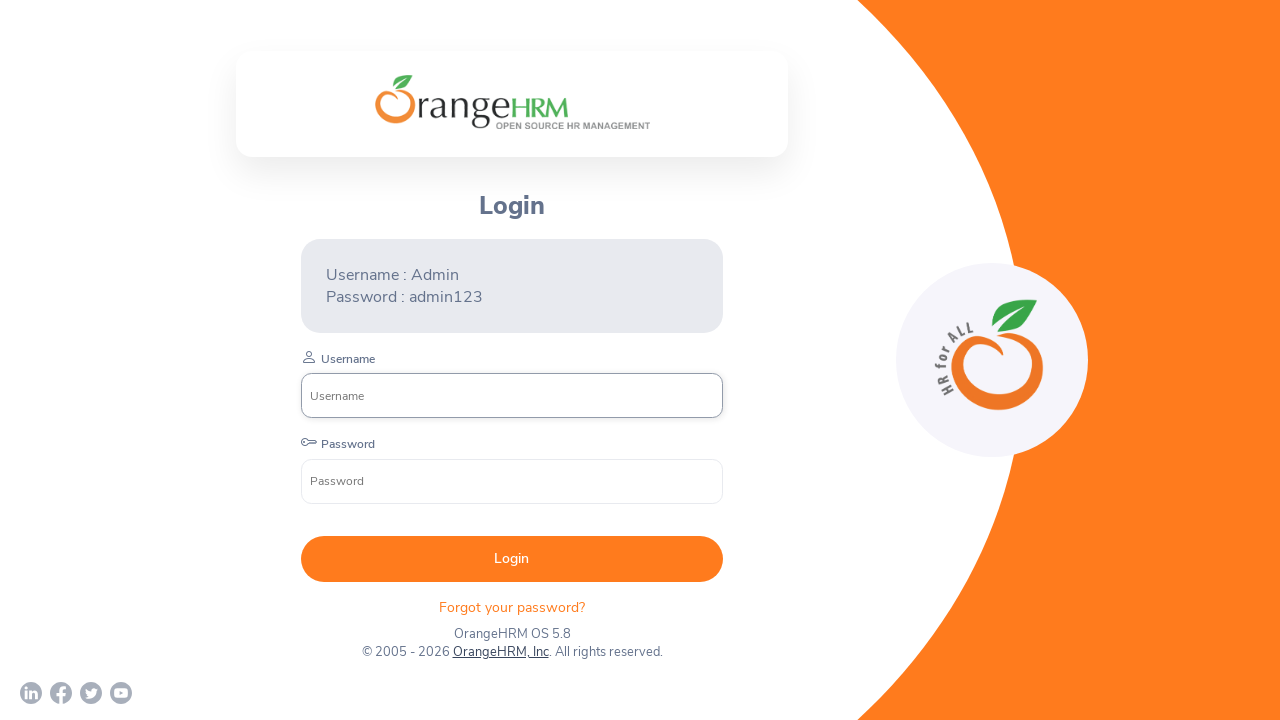

Located the Login button element
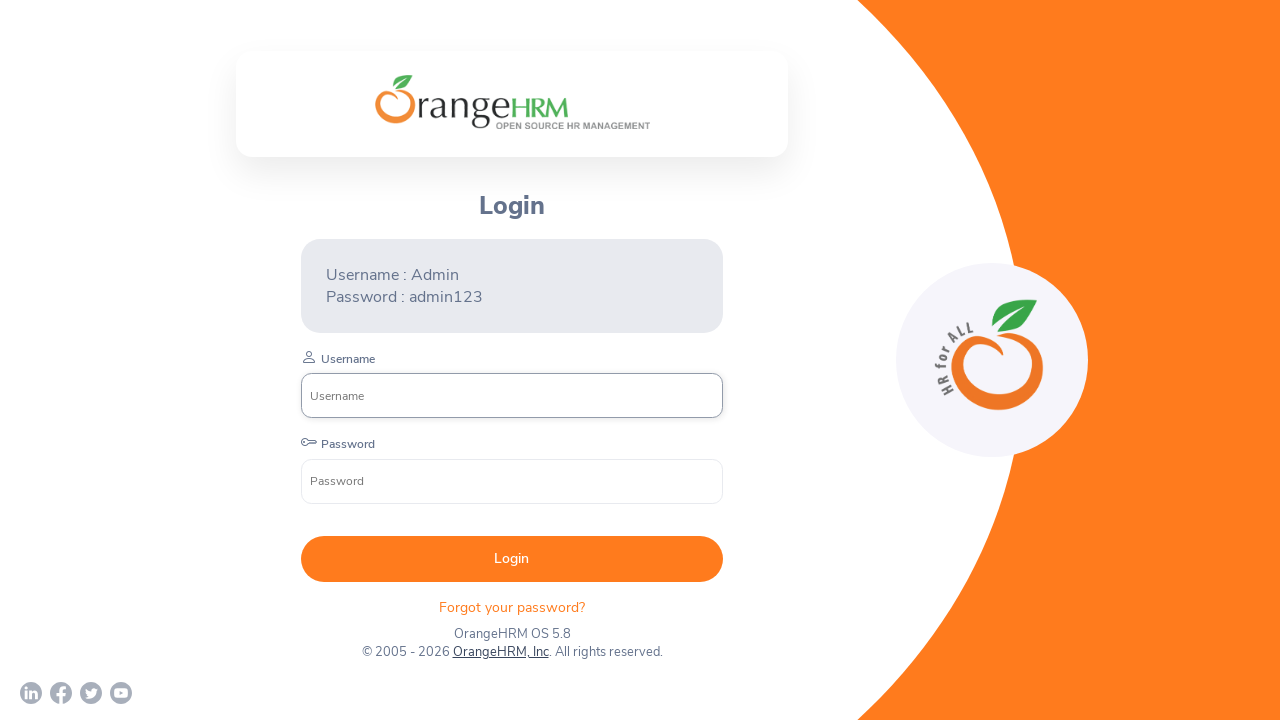

Login button is now visible on the OrangeHRM login page
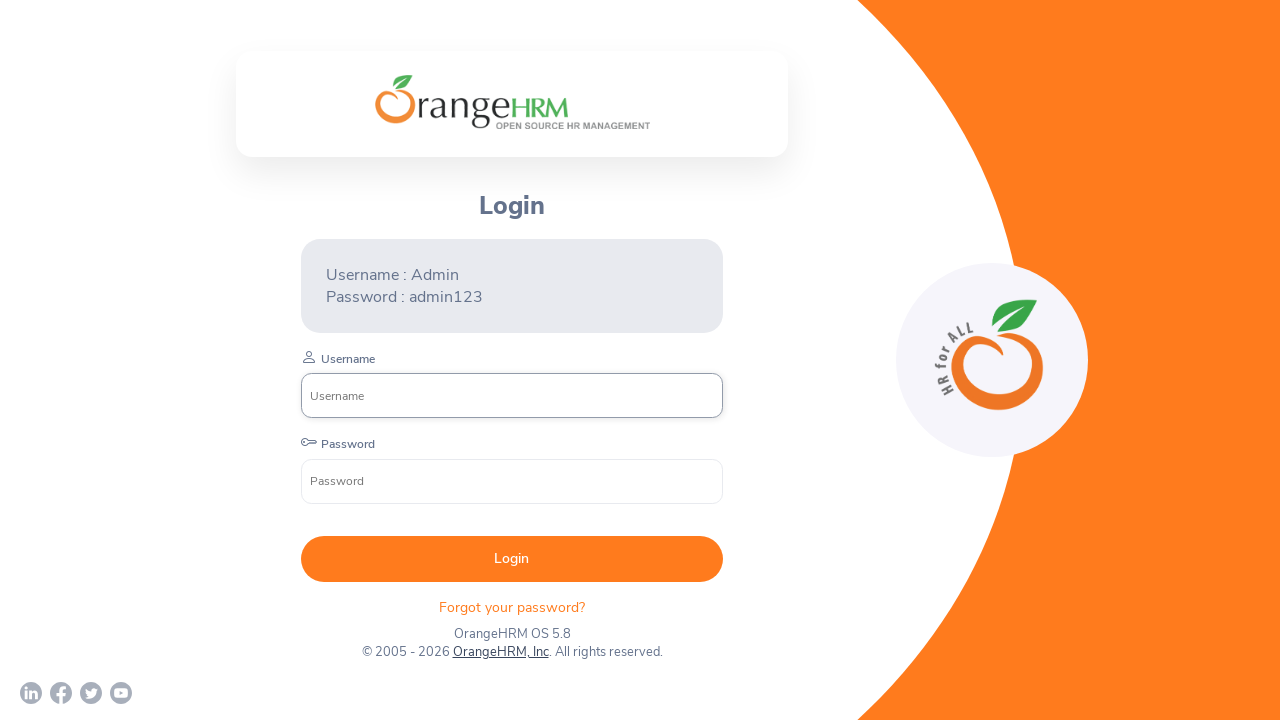

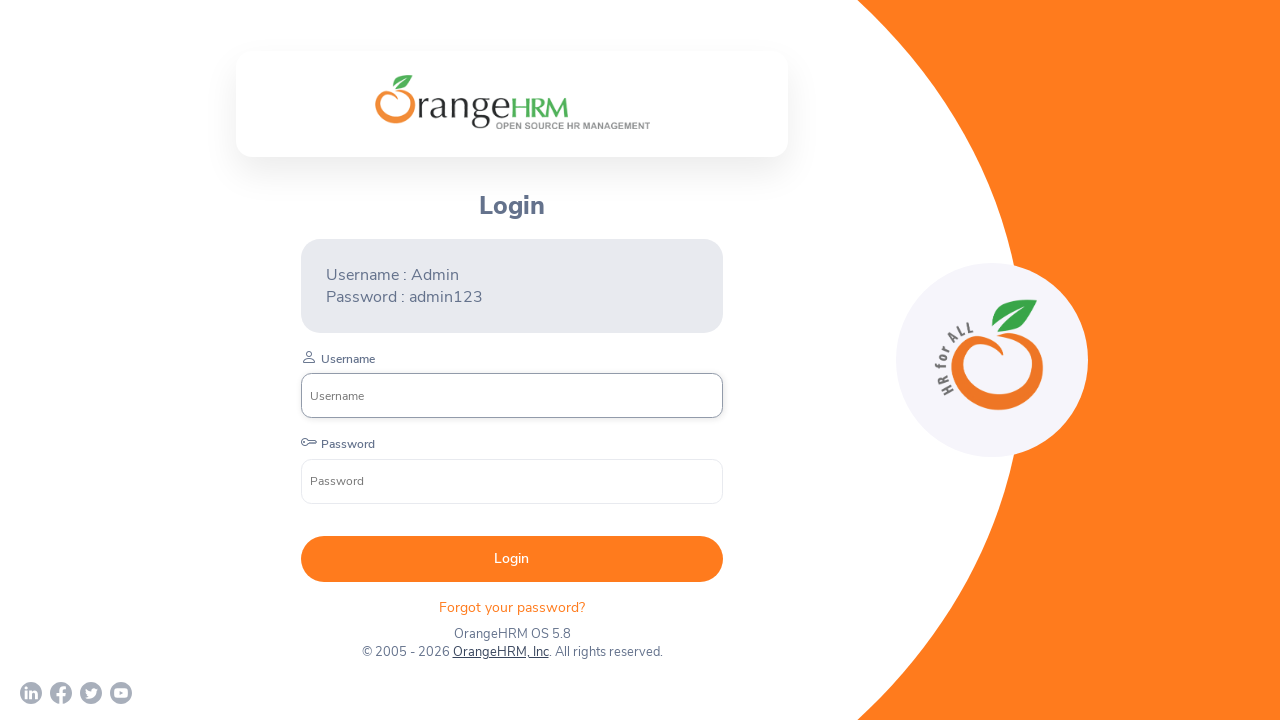